Tests a registration form by filling in first name, last name, and email fields, then submitting the form and verifying the welcome message appears.

Starting URL: http://suninjuly.github.io/registration1.html

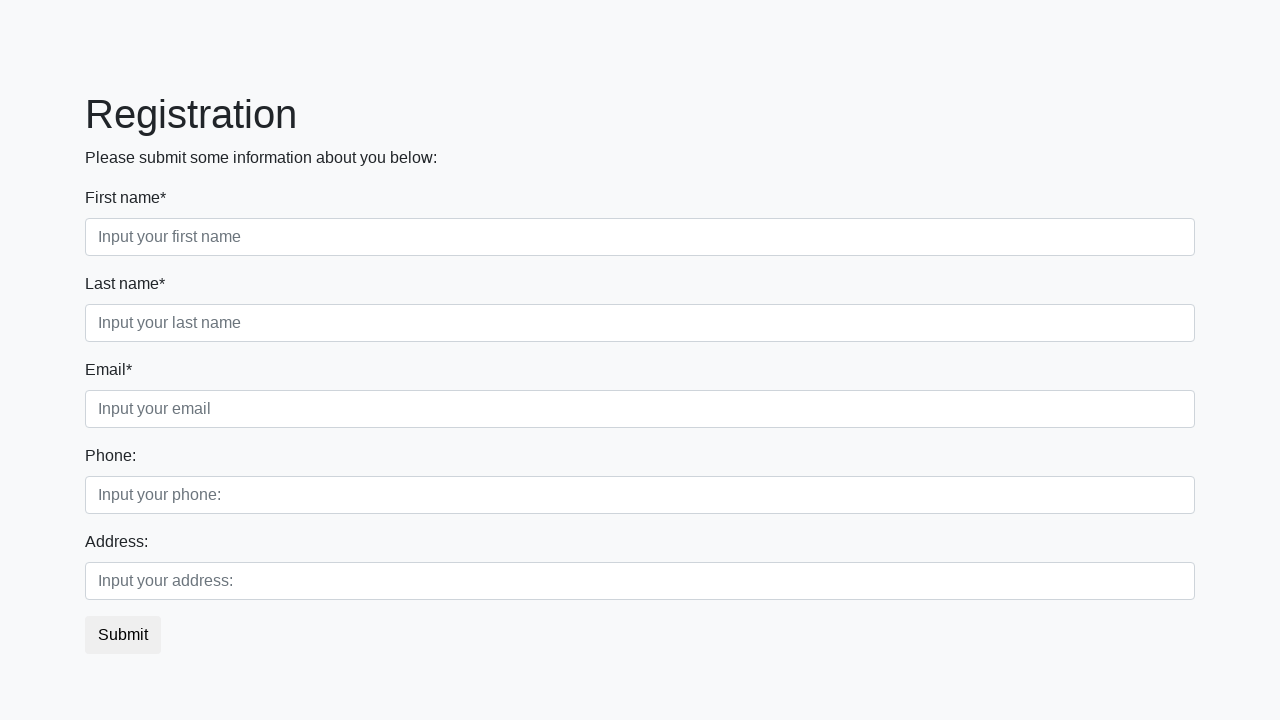

Navigated to registration form page
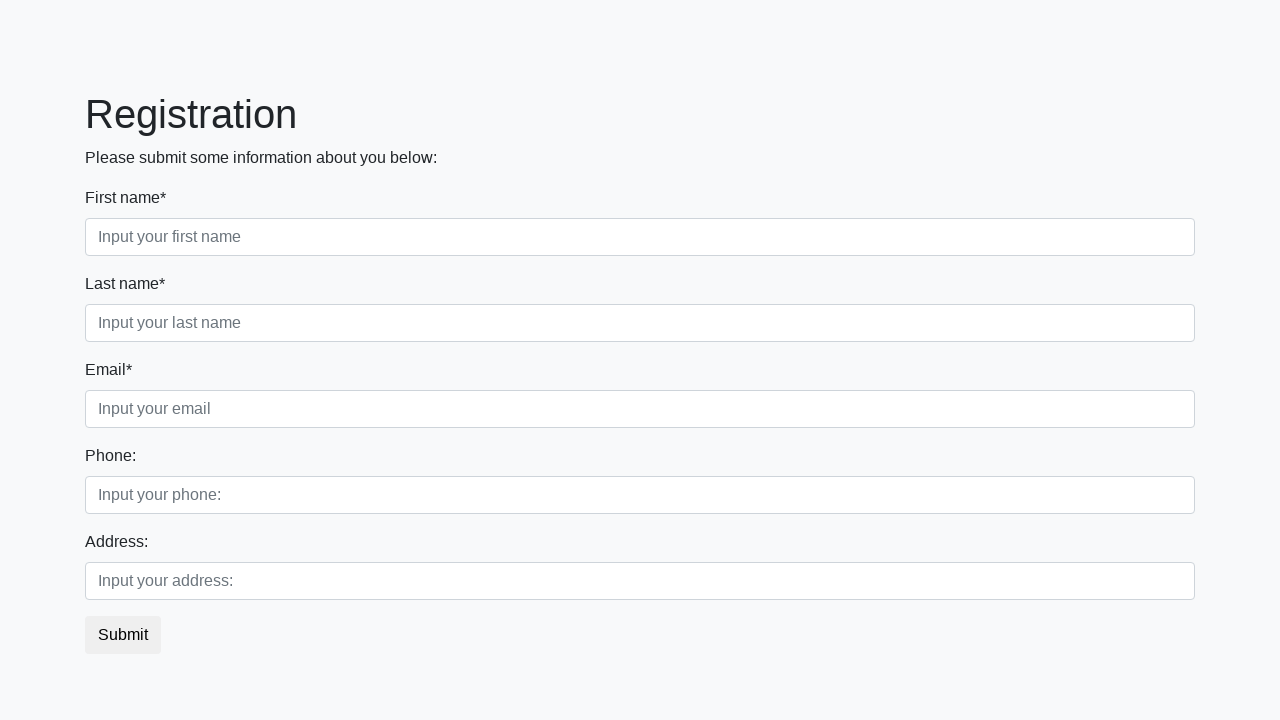

Filled first name field with 'Ivan' on .form-control.first
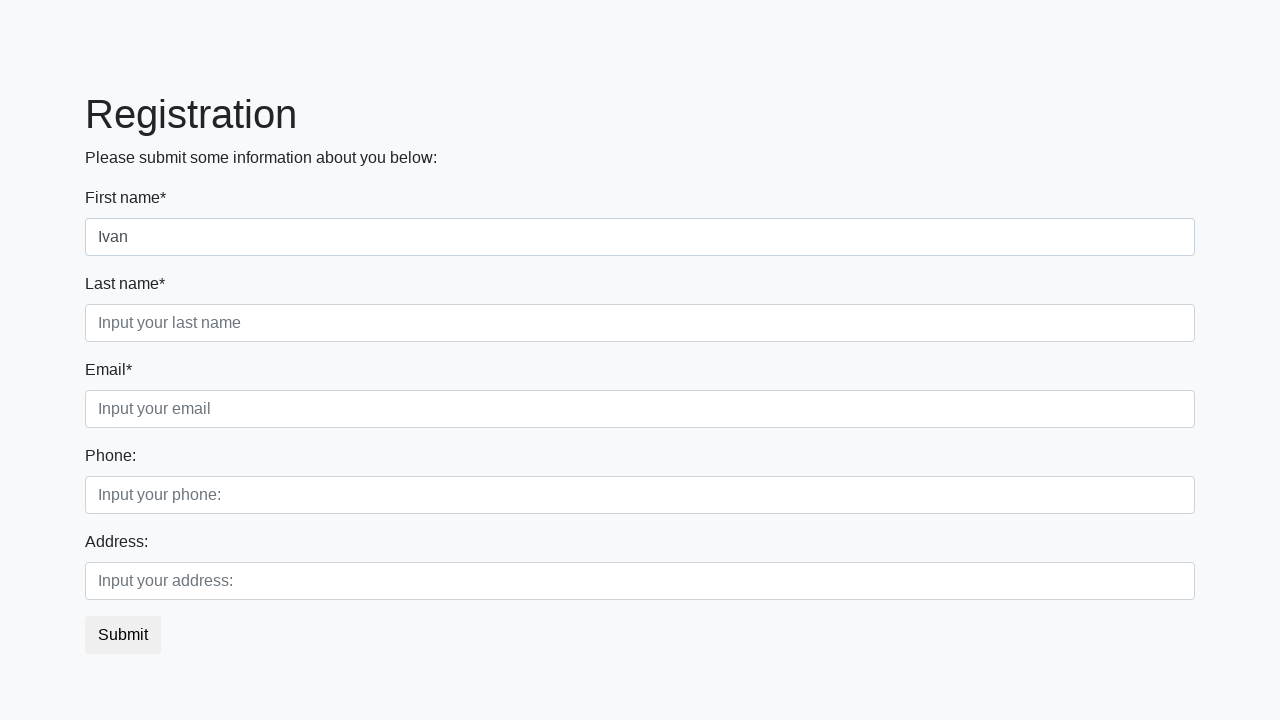

Filled last name field with 'Petrov' on [placeholder='Input your last name']
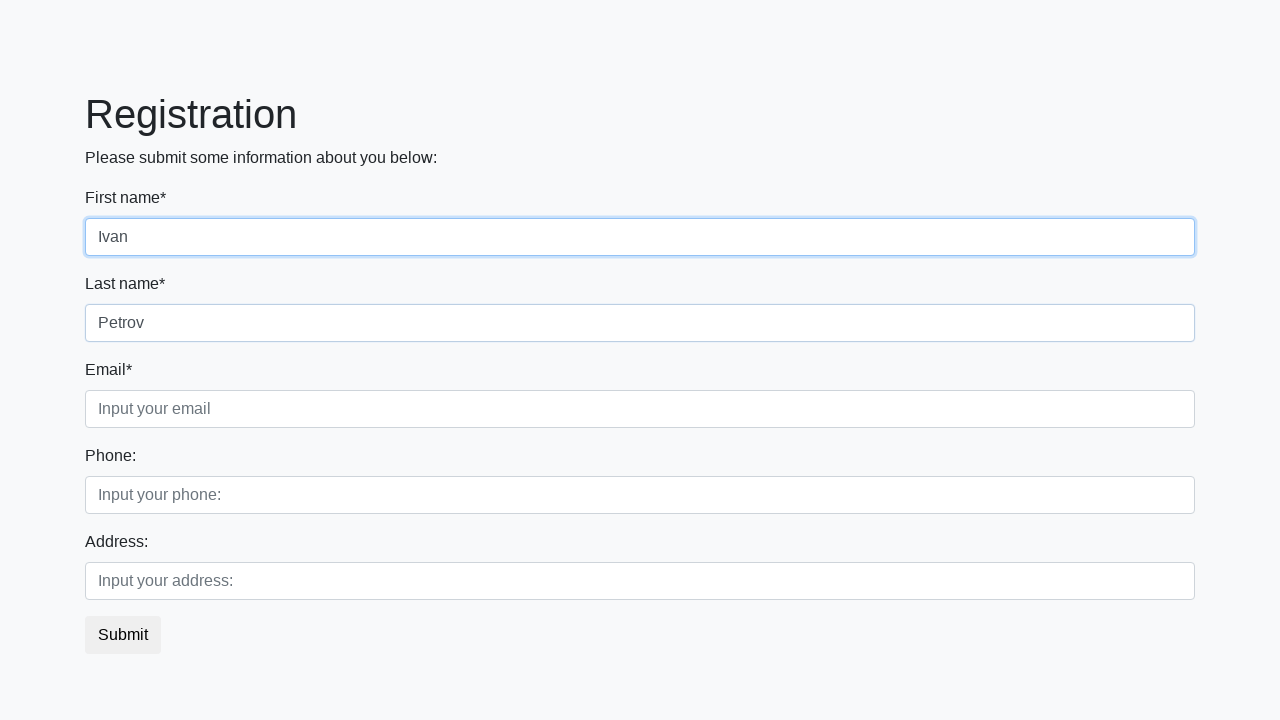

Filled email field with 'testuser87@example.com' on [placeholder='Input your email']
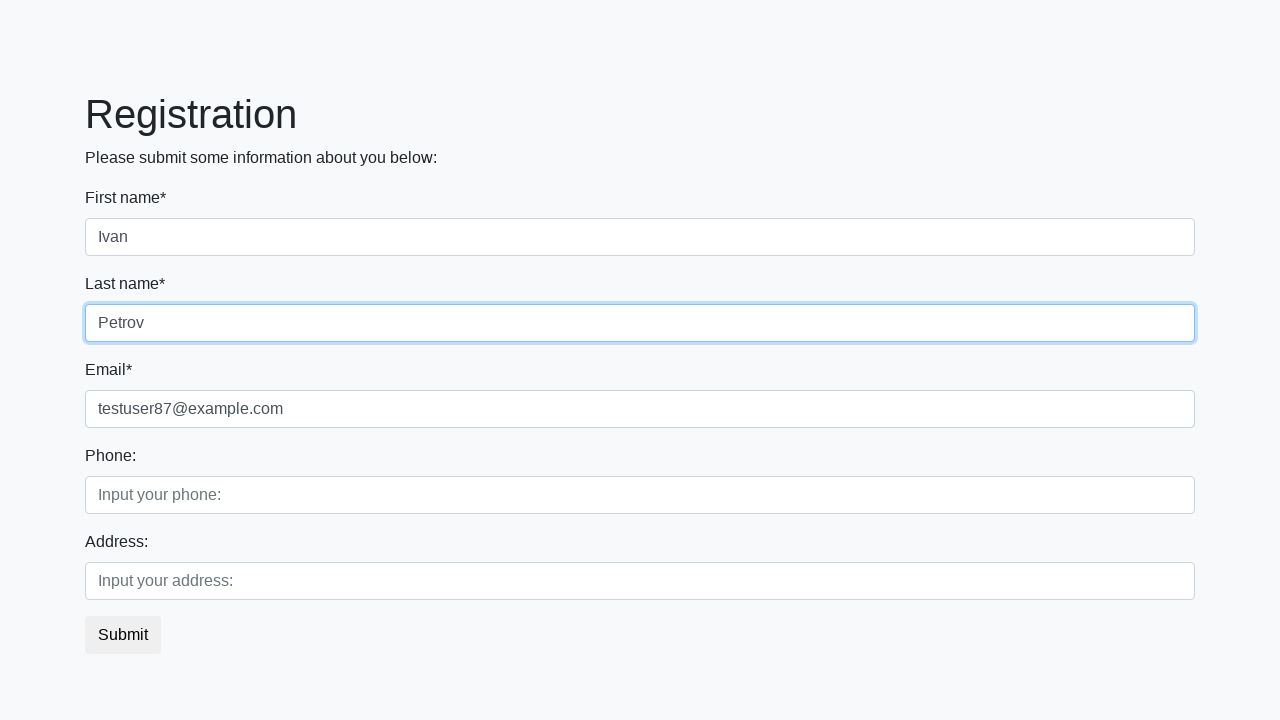

Clicked submit button to register at (123, 635) on button.btn
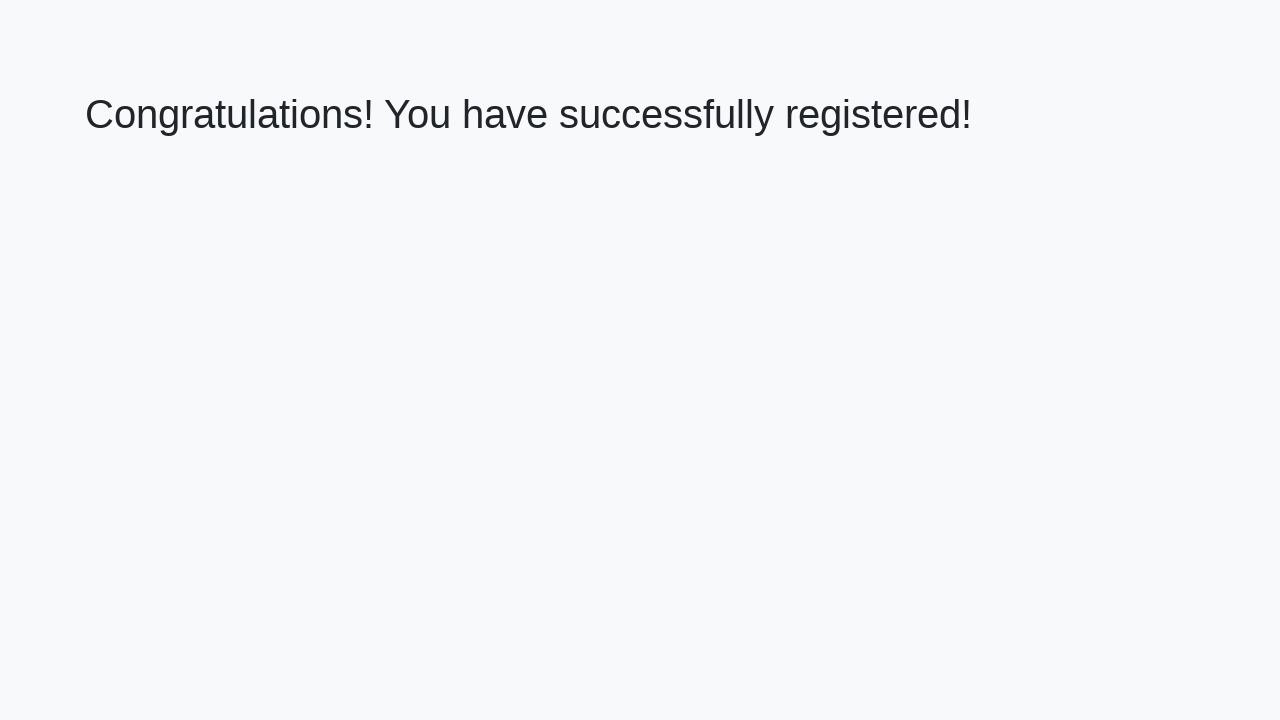

Welcome message appeared - registration successful
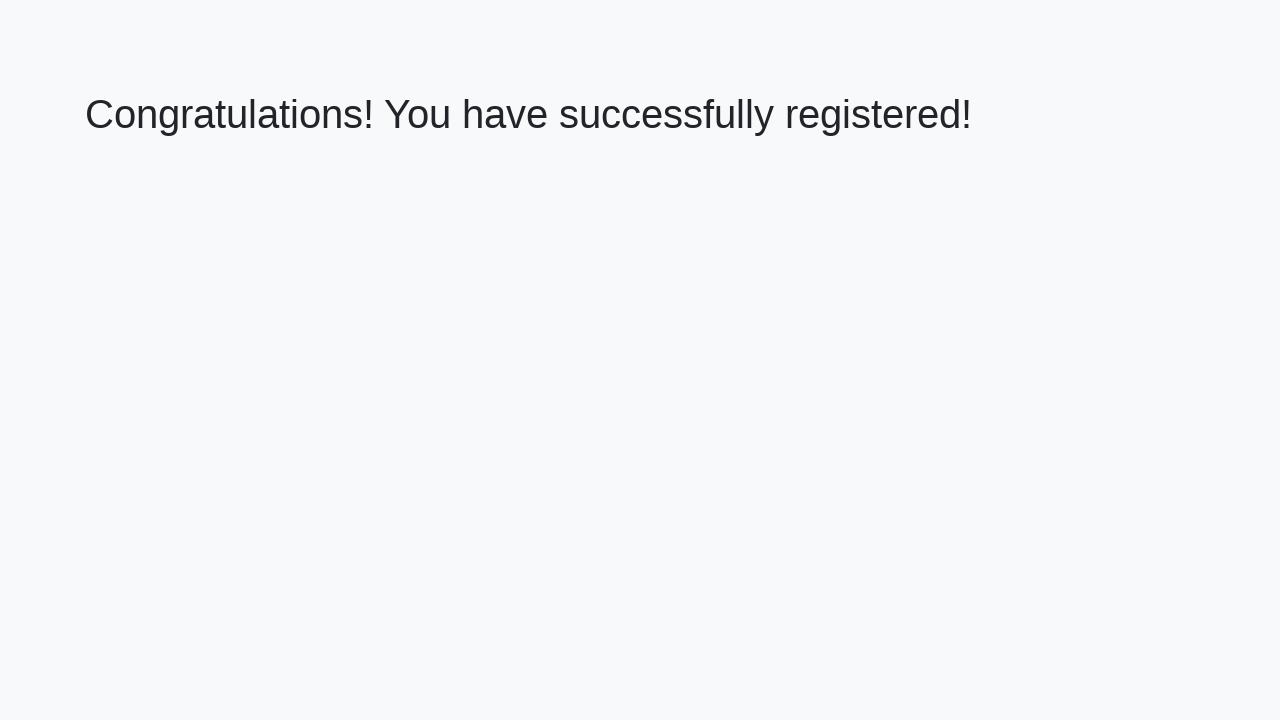

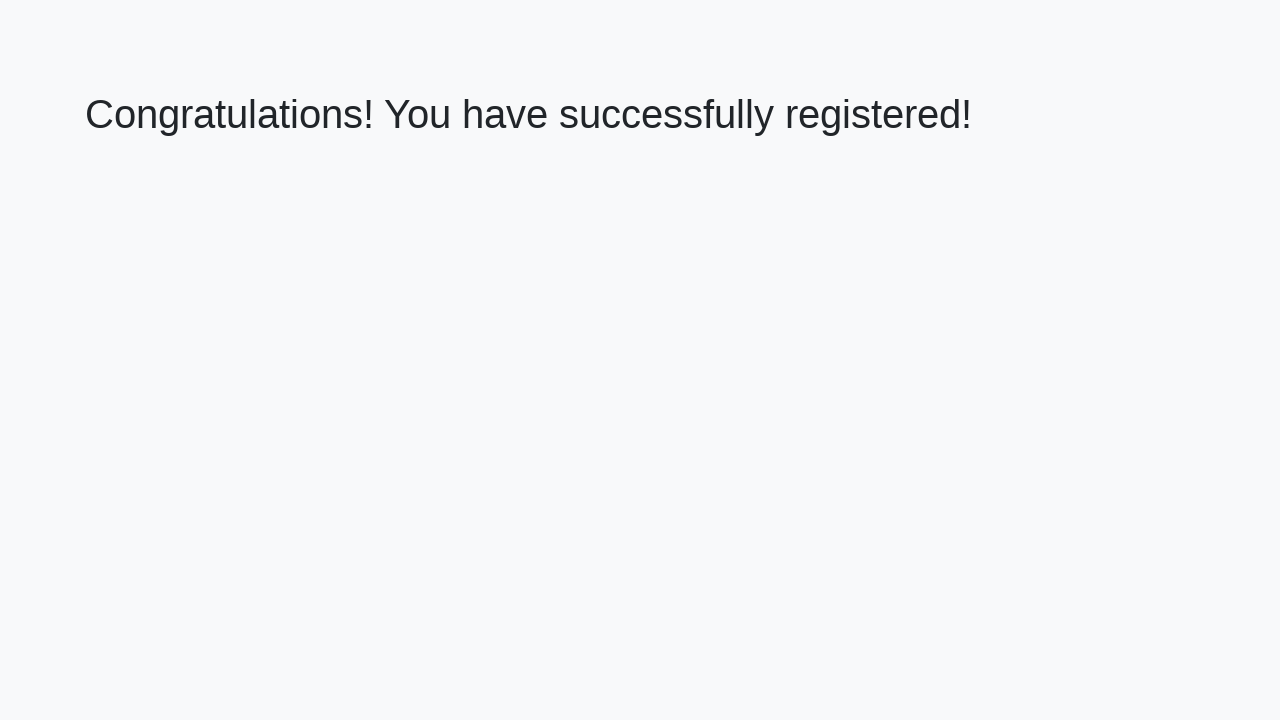